Tests clearing a number input field after entering a value and verifies the field becomes empty.

Starting URL: https://the-internet.herokuapp.com/inputs

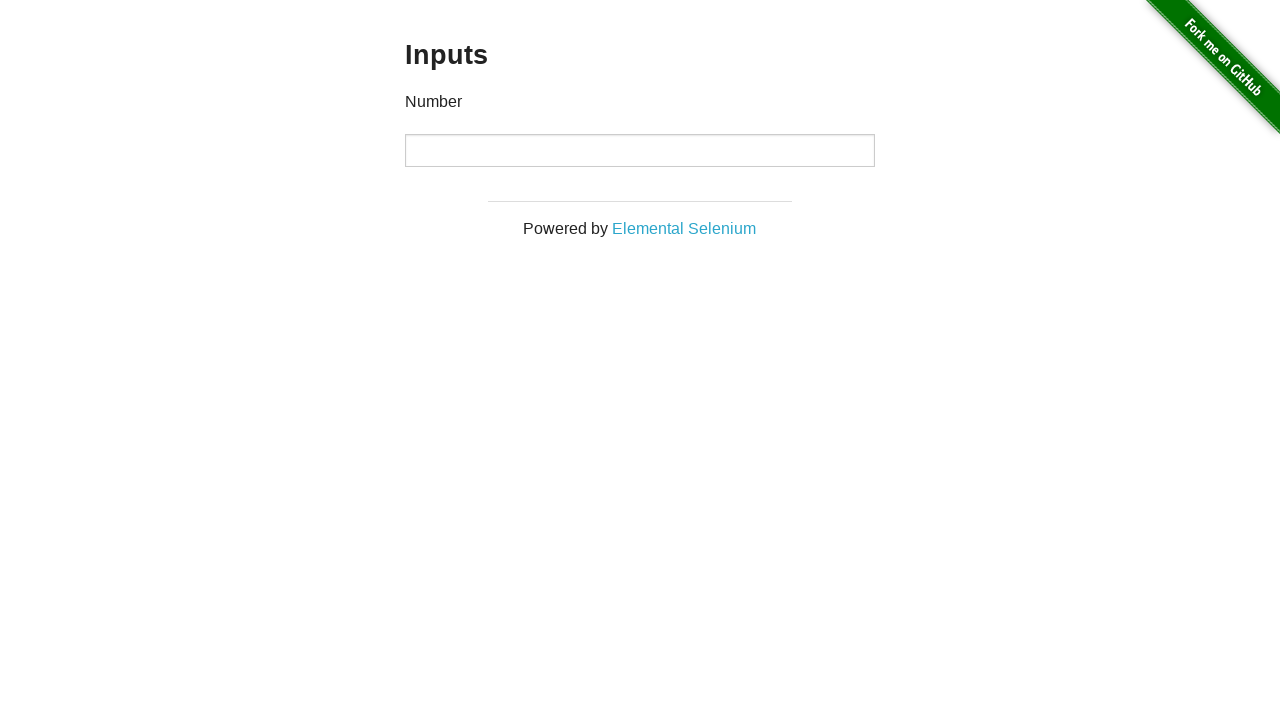

Located the number input field
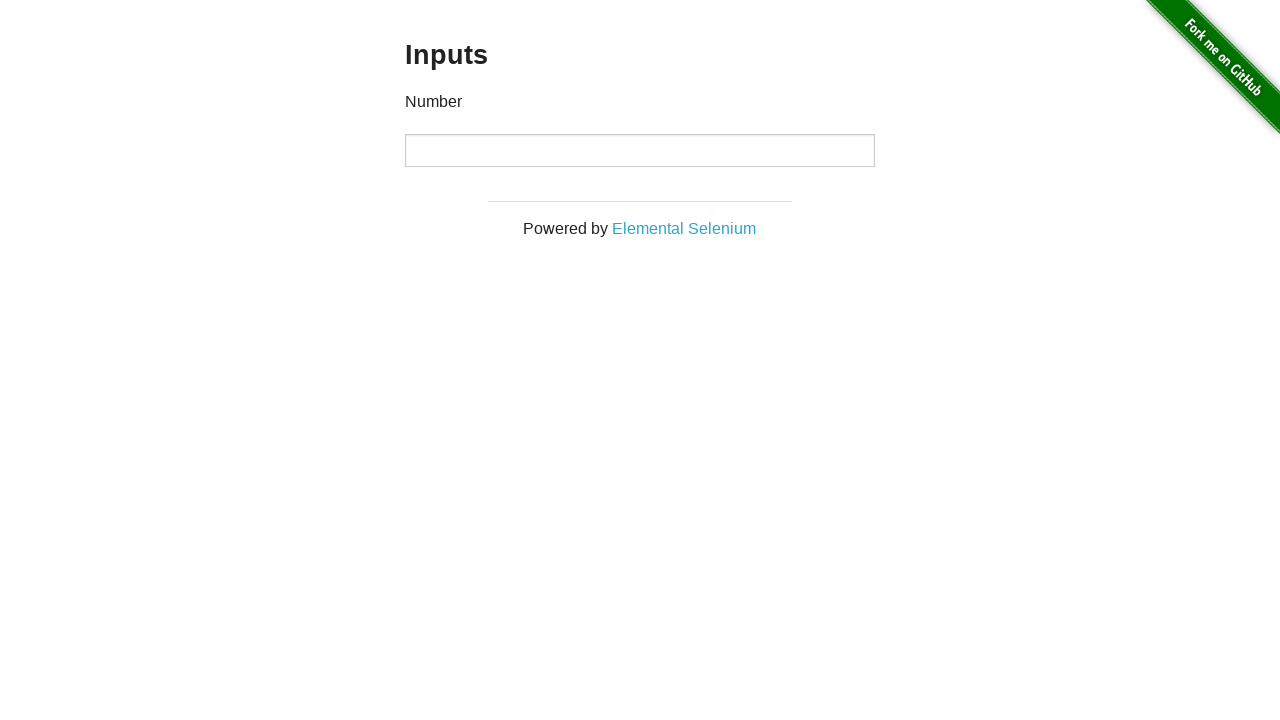

Entered value '999' into the number input field on input[type="number"]
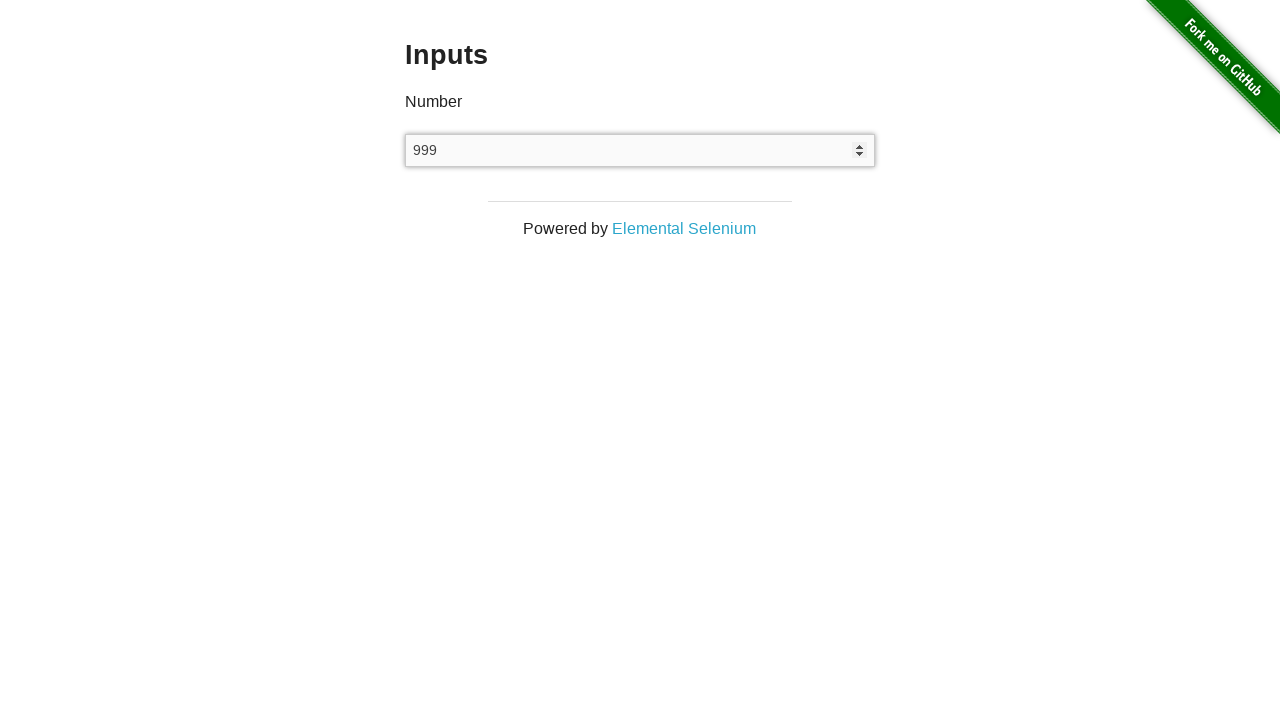

Cleared the input field on input[type="number"]
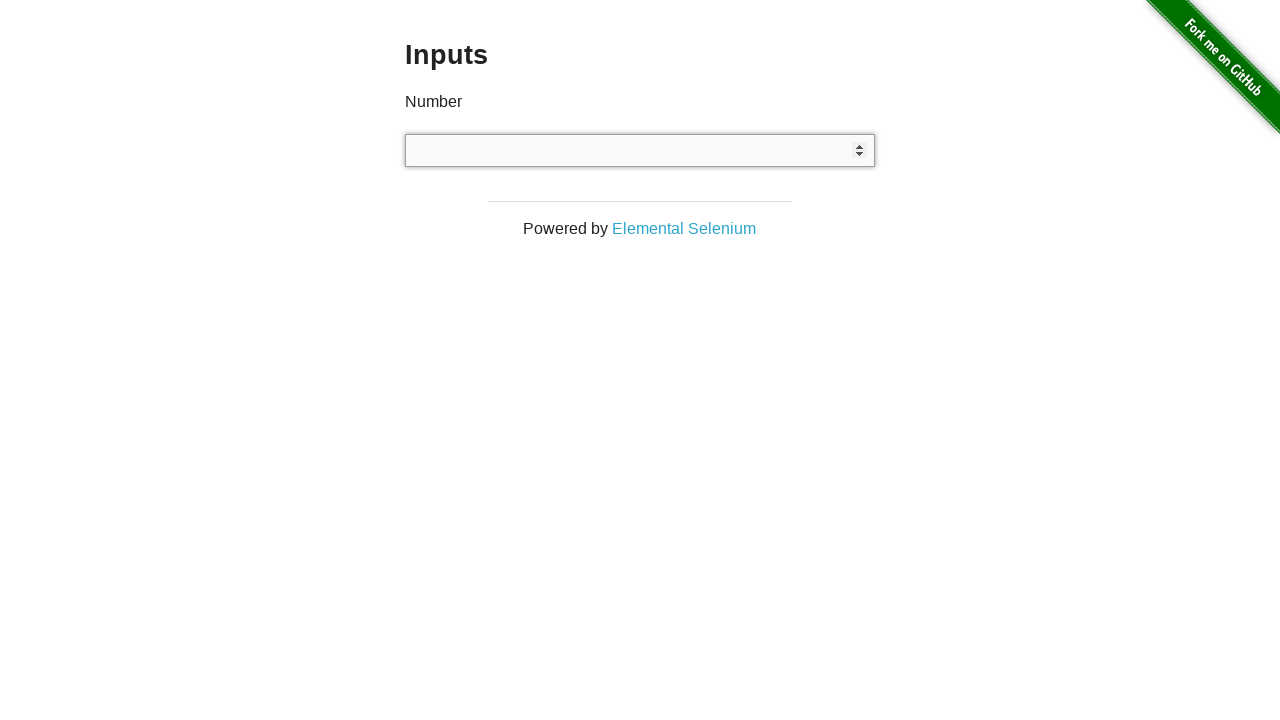

Verified that the input field is empty
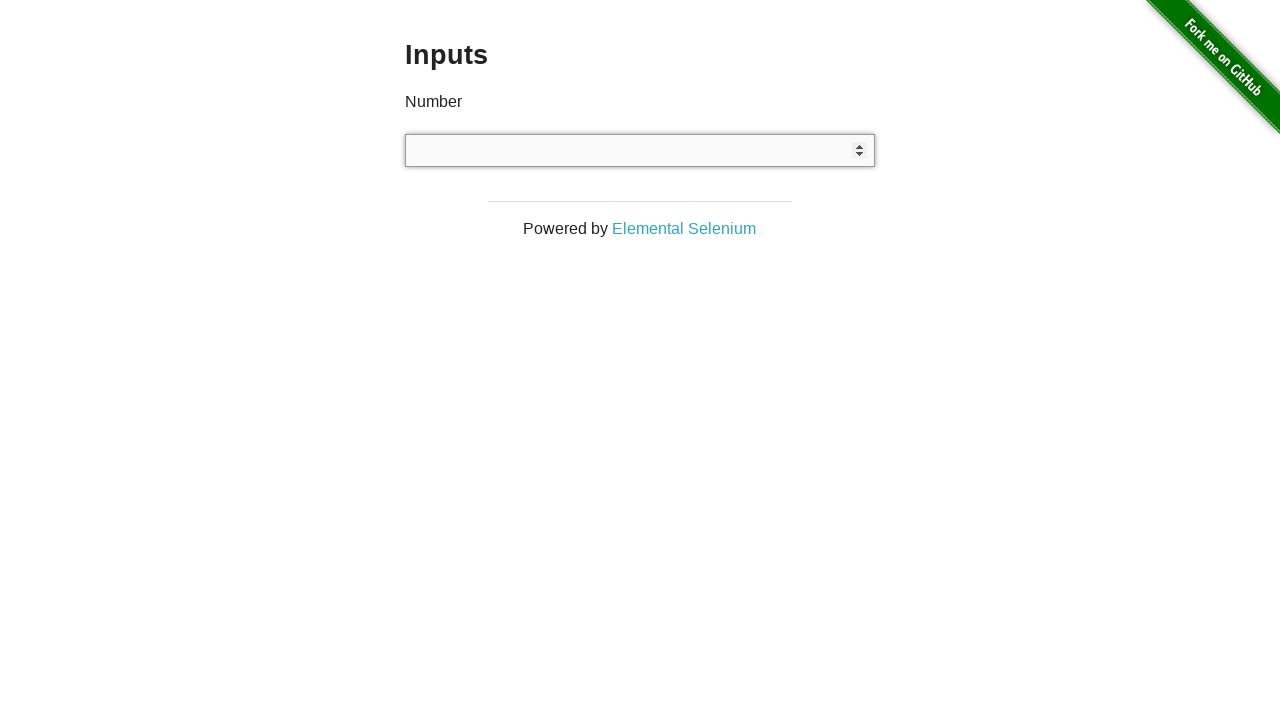

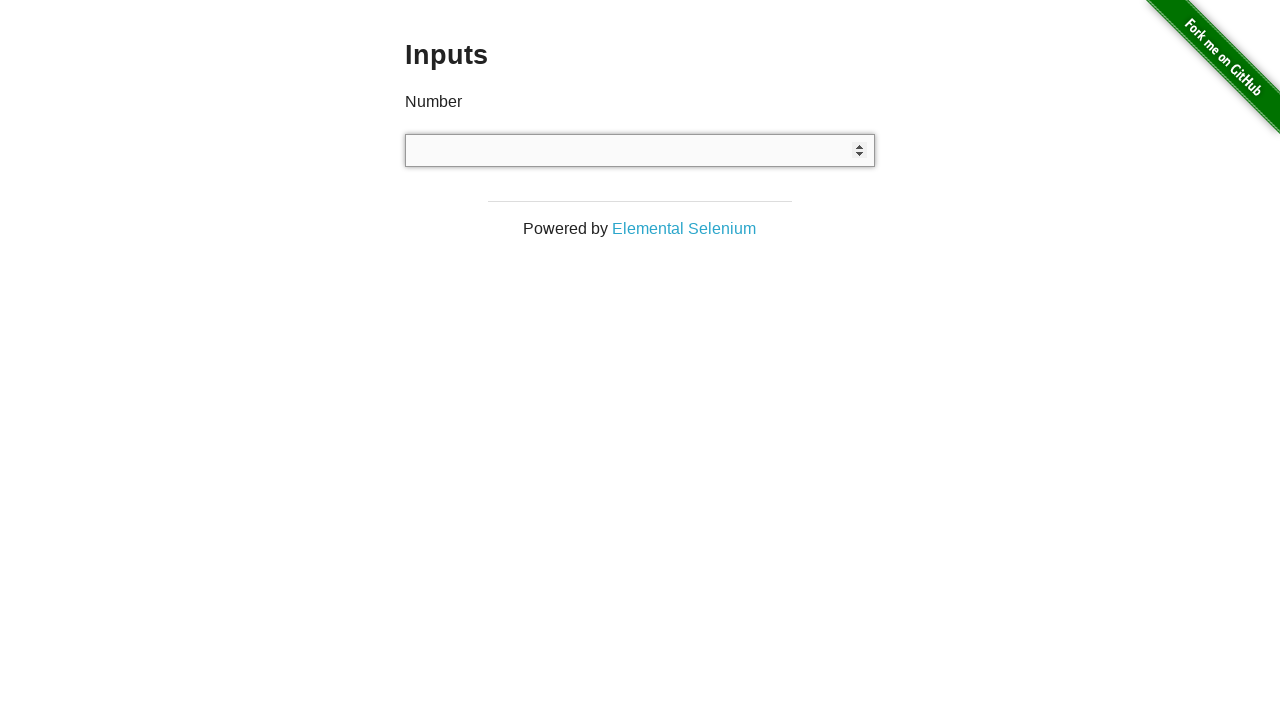